Tests drag and drop functionality on jQuery UI demo page by dragging an element to a drop target within an iframe

Starting URL: https://jqueryui.com/droppable/

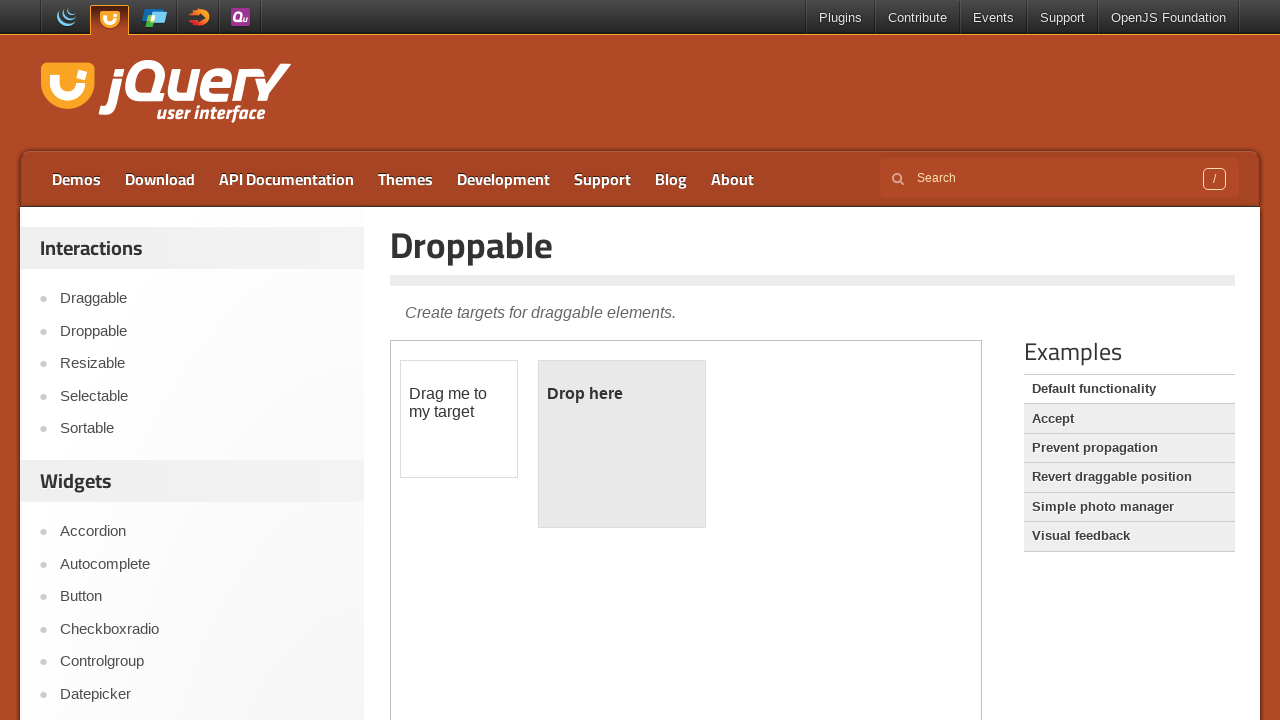

Navigated to jQuery UI droppable demo page
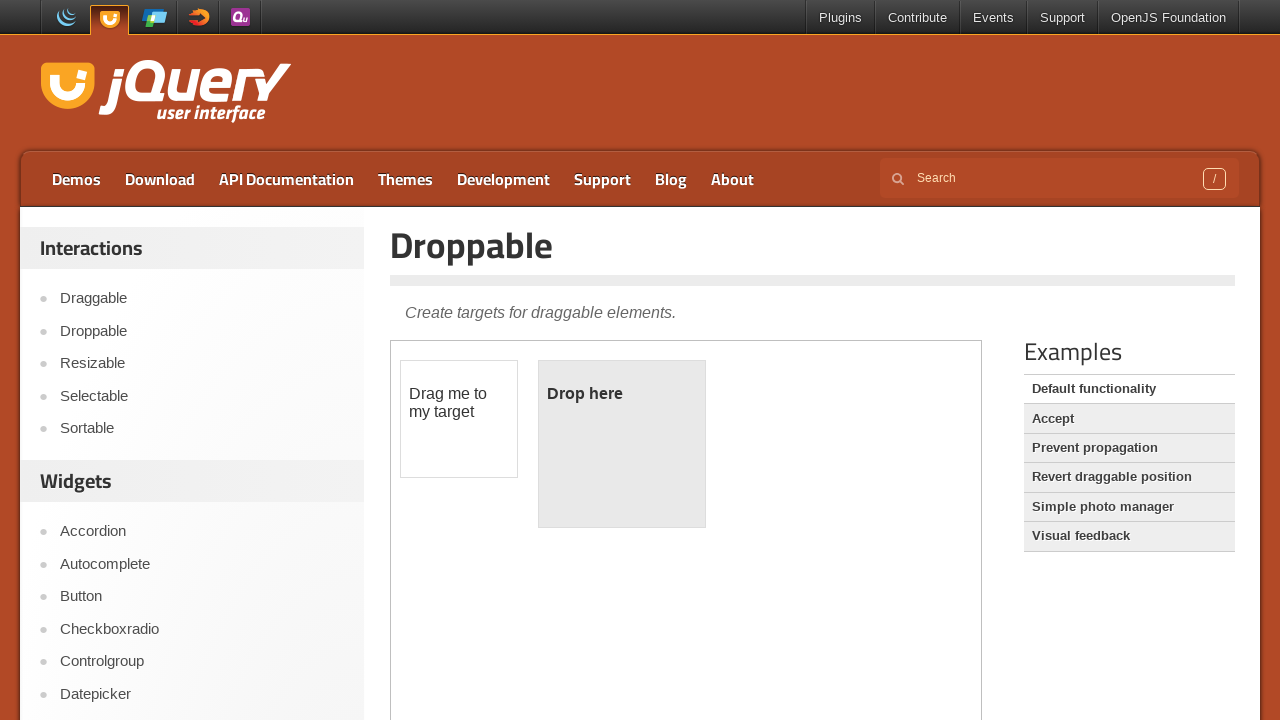

Located the demo frame iframe
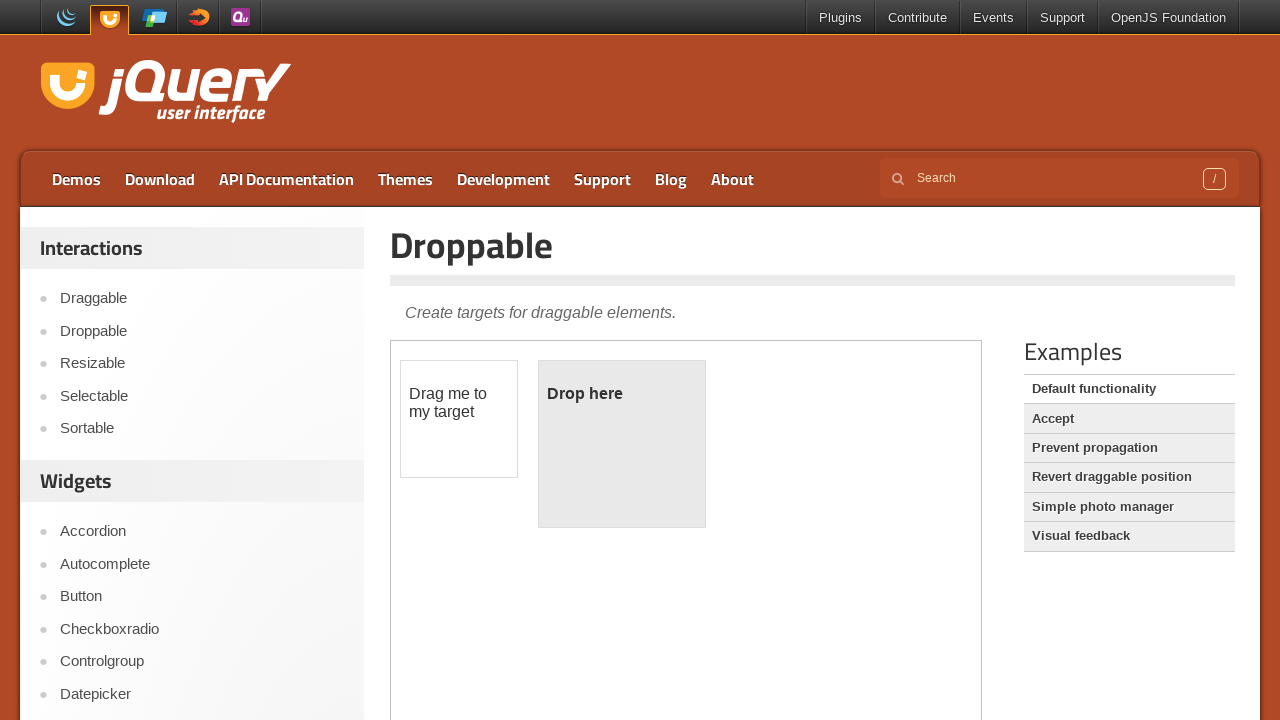

Located the draggable element 'Drag me to my target'
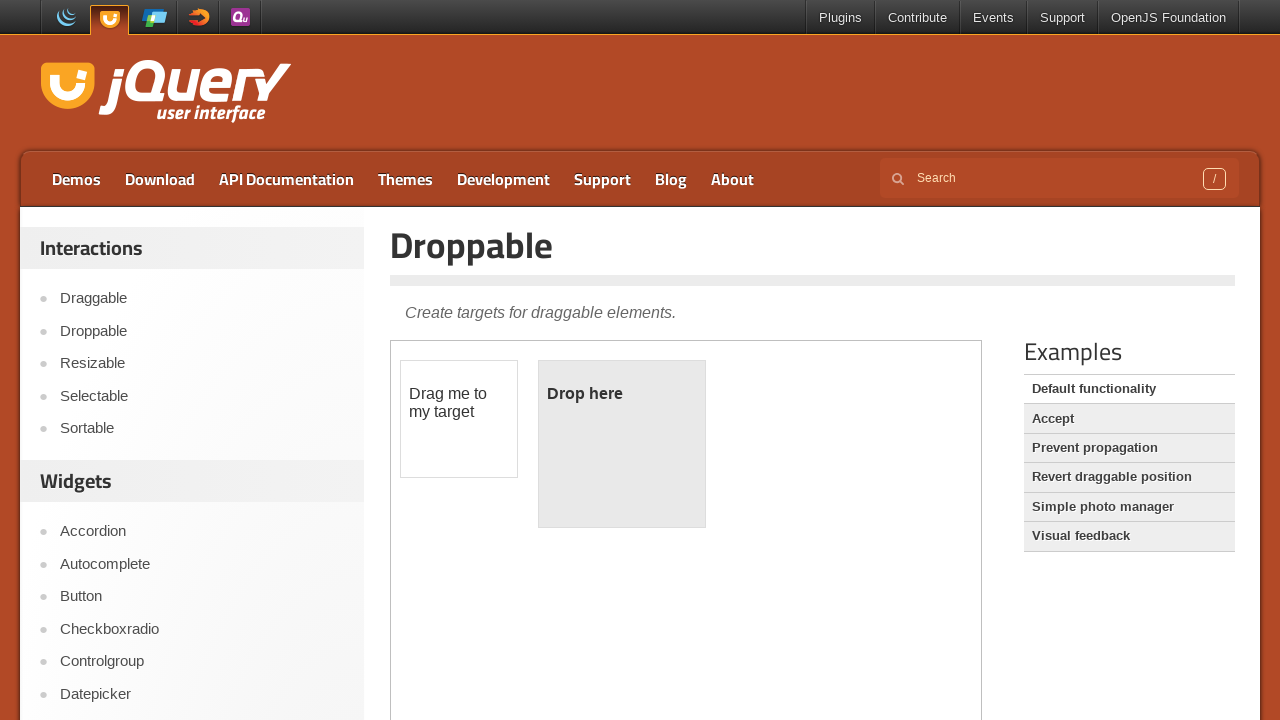

Located the droppable target 'Drop here'
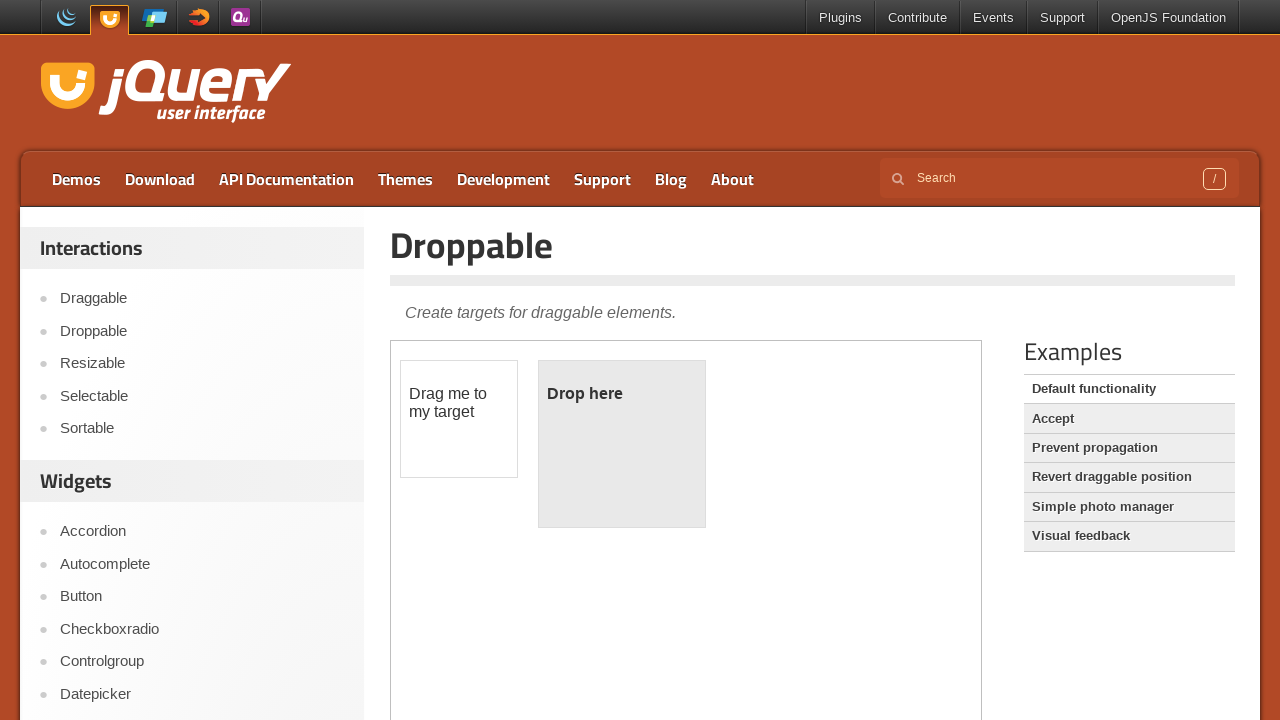

Dragged 'Drag me to my target' element to 'Drop here' target at (622, 394)
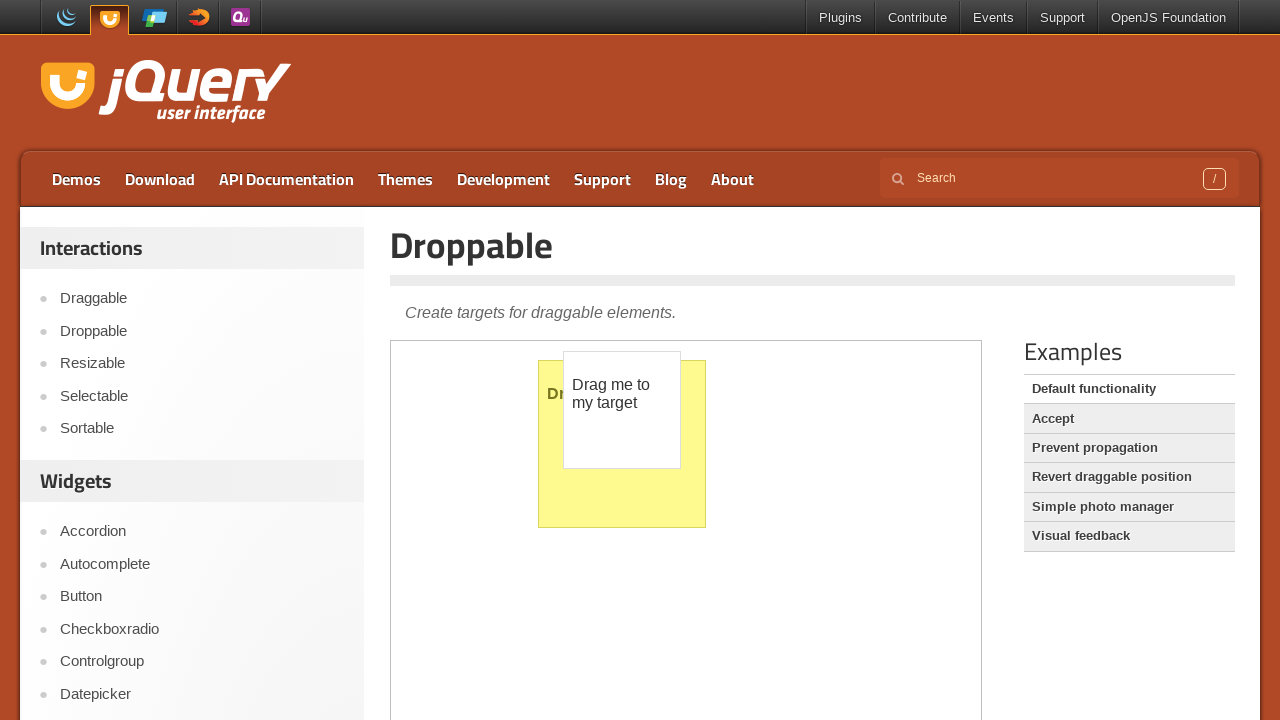

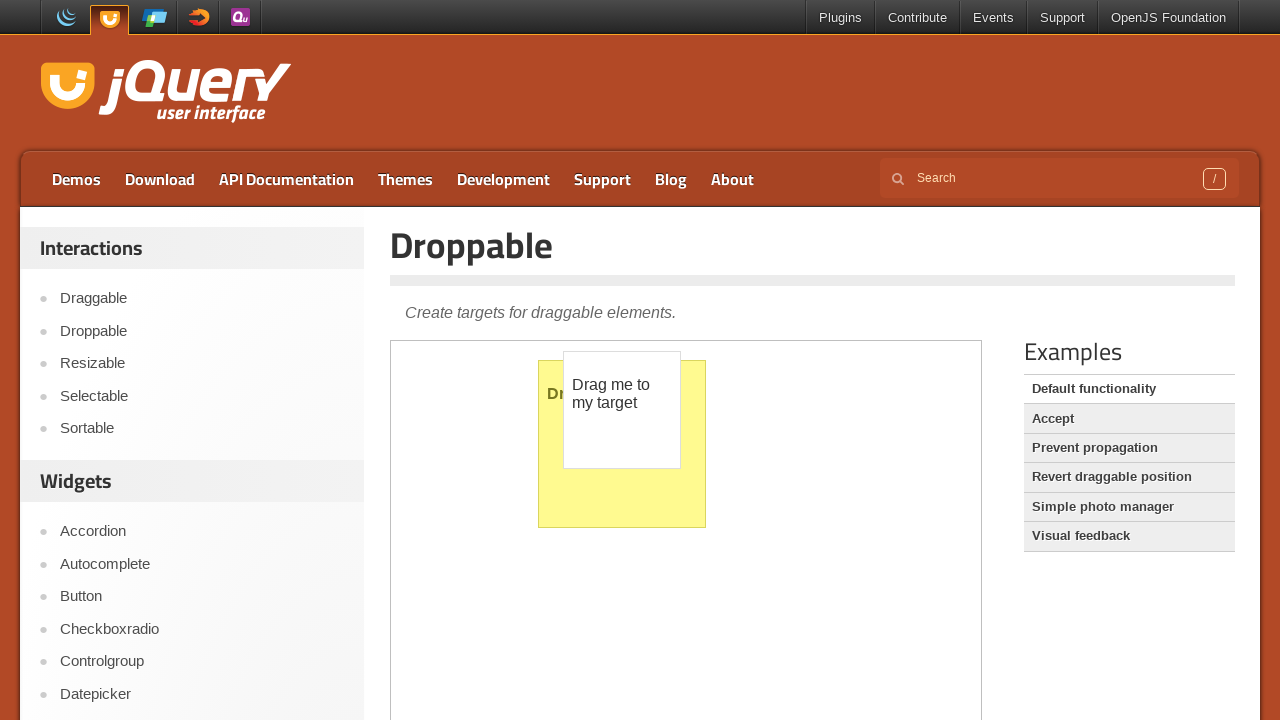